Tests user registration with blank fields to verify form validation

Starting URL: https://www.demoblaze.com/

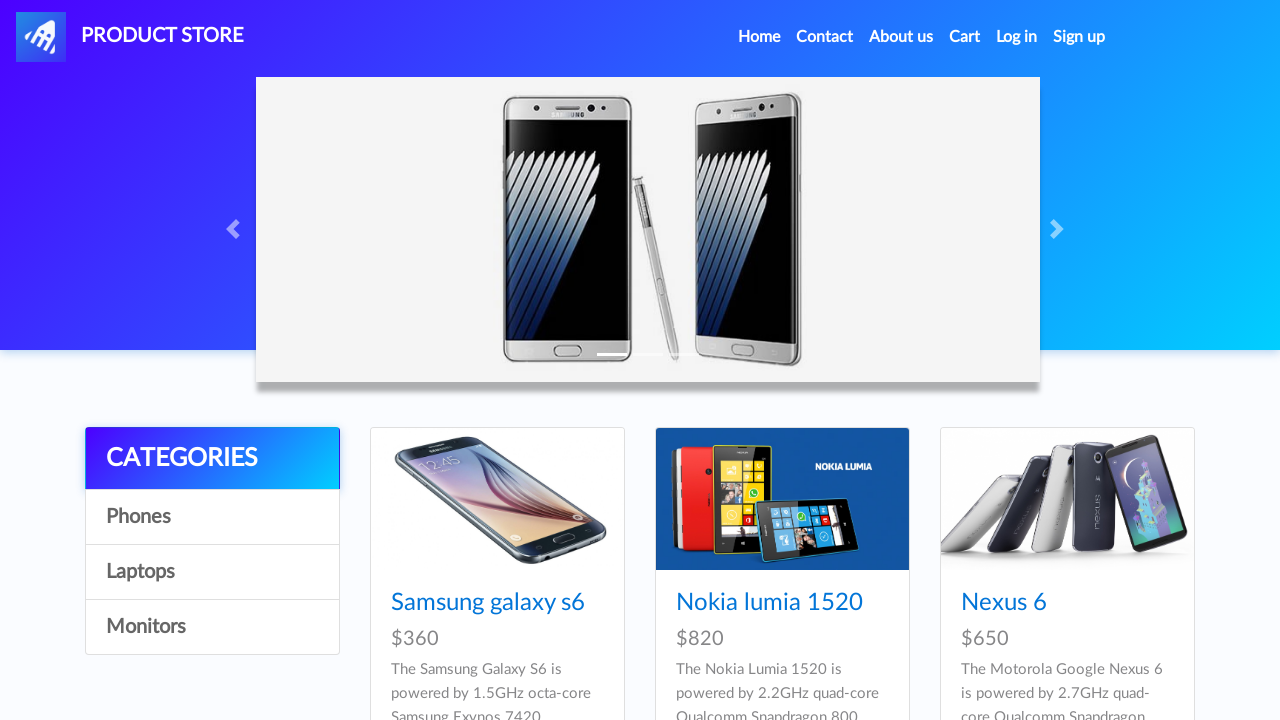

Clicked Sign up button to open registration modal at (1079, 37) on xpath=//*[@id="signin2"]
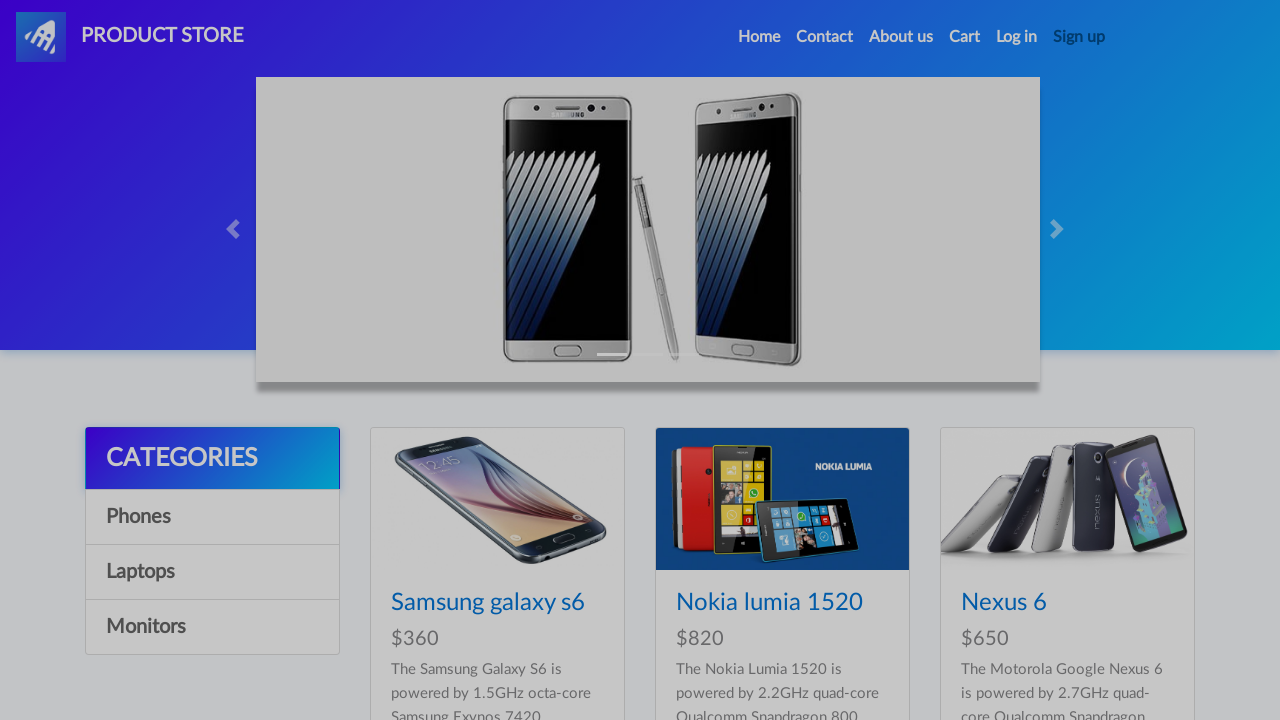

Waited for registration modal to appear
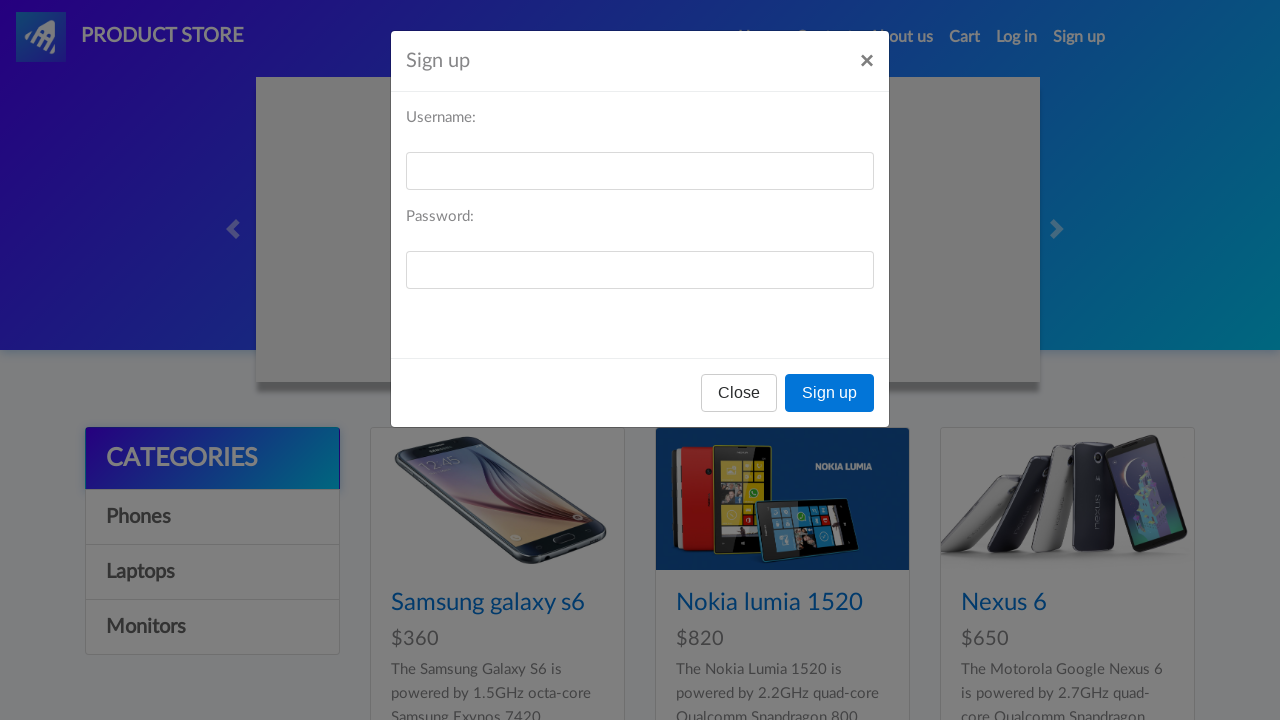

Clicked Sign up button in modal with blank fields to test form validation at (830, 393) on xpath=//*[@id="signInModal"]/div/div/div[3]/button[2]
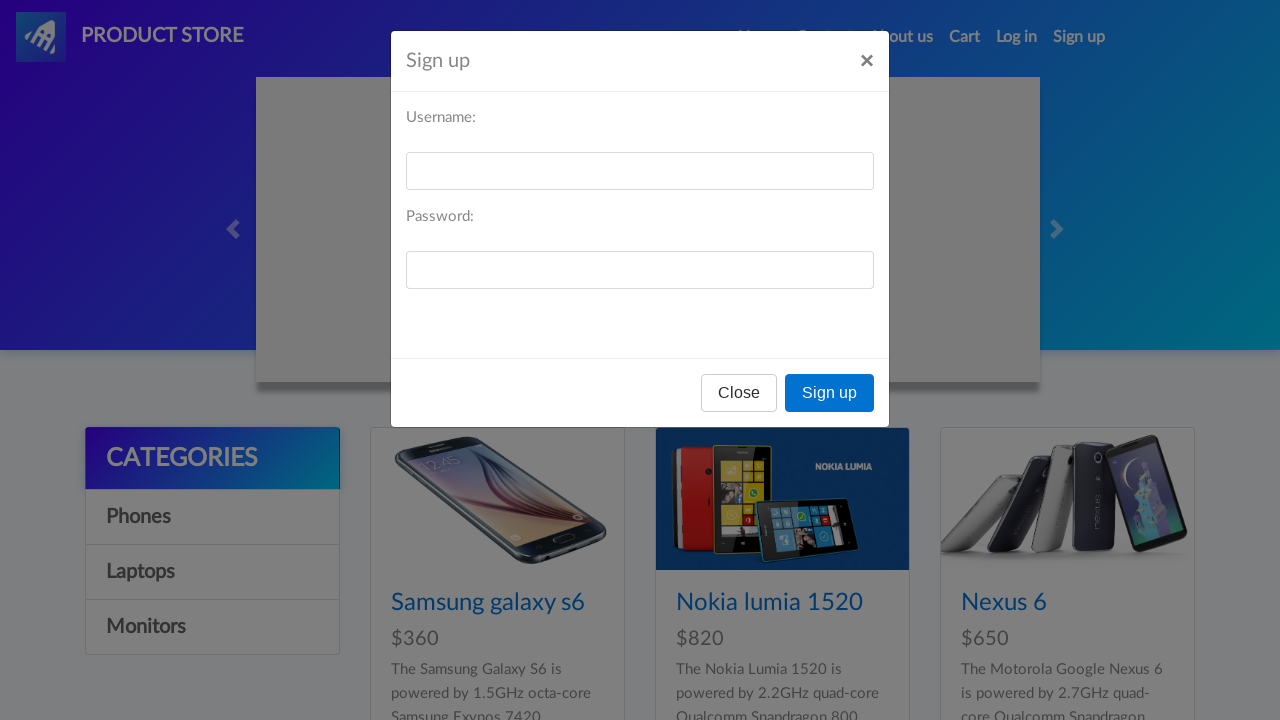

Set up dialog handler to accept validation alerts
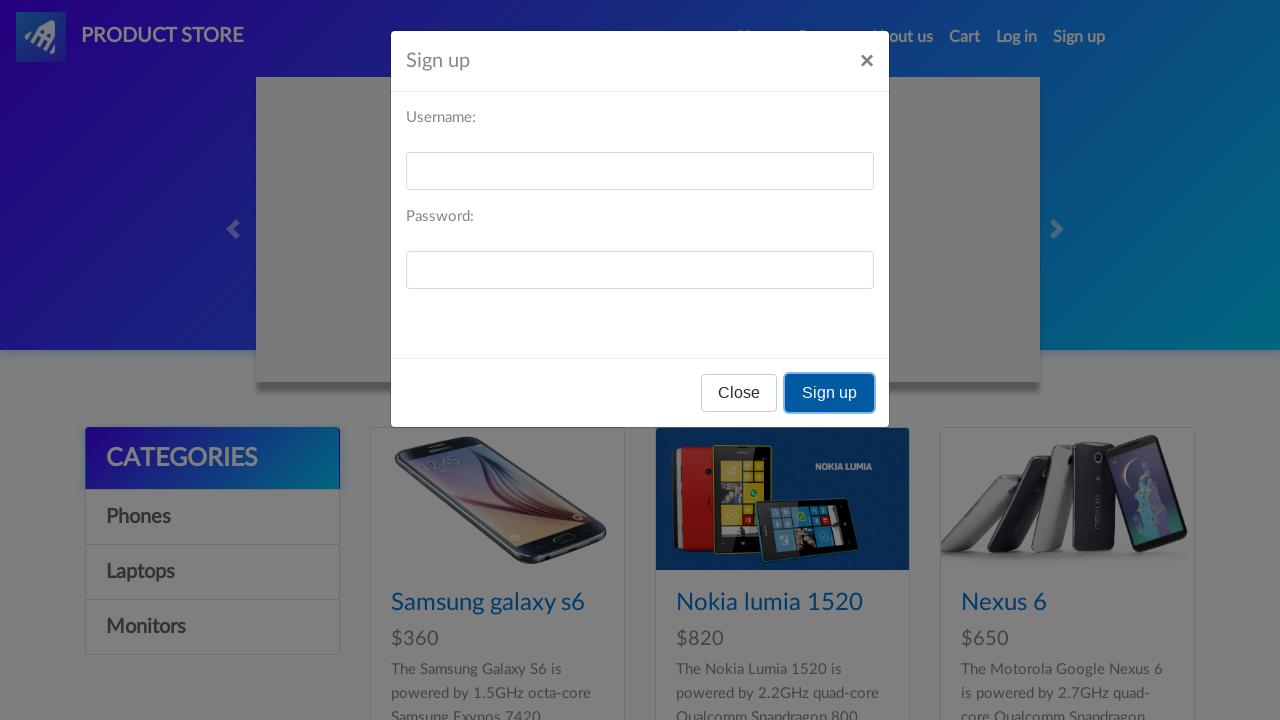

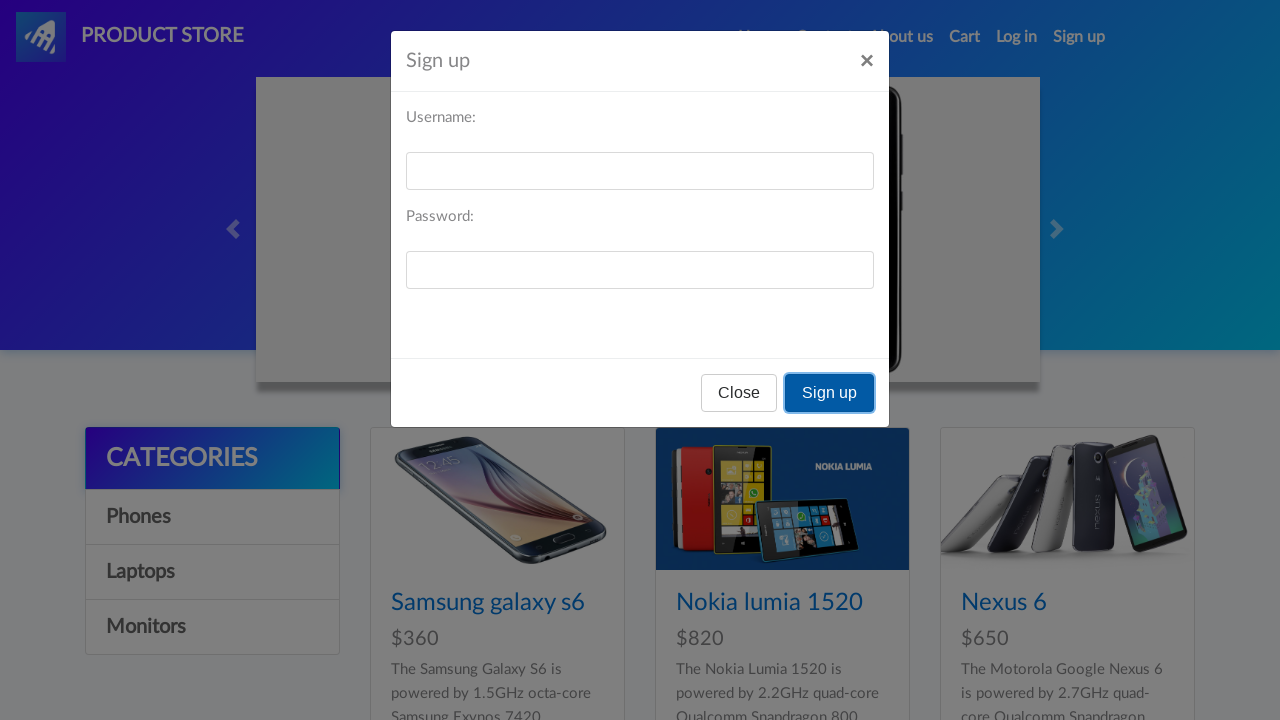